Navigates to the Demoblaze e-commerce demo website to verify the page loads correctly.

Starting URL: https://www.demoblaze.com/

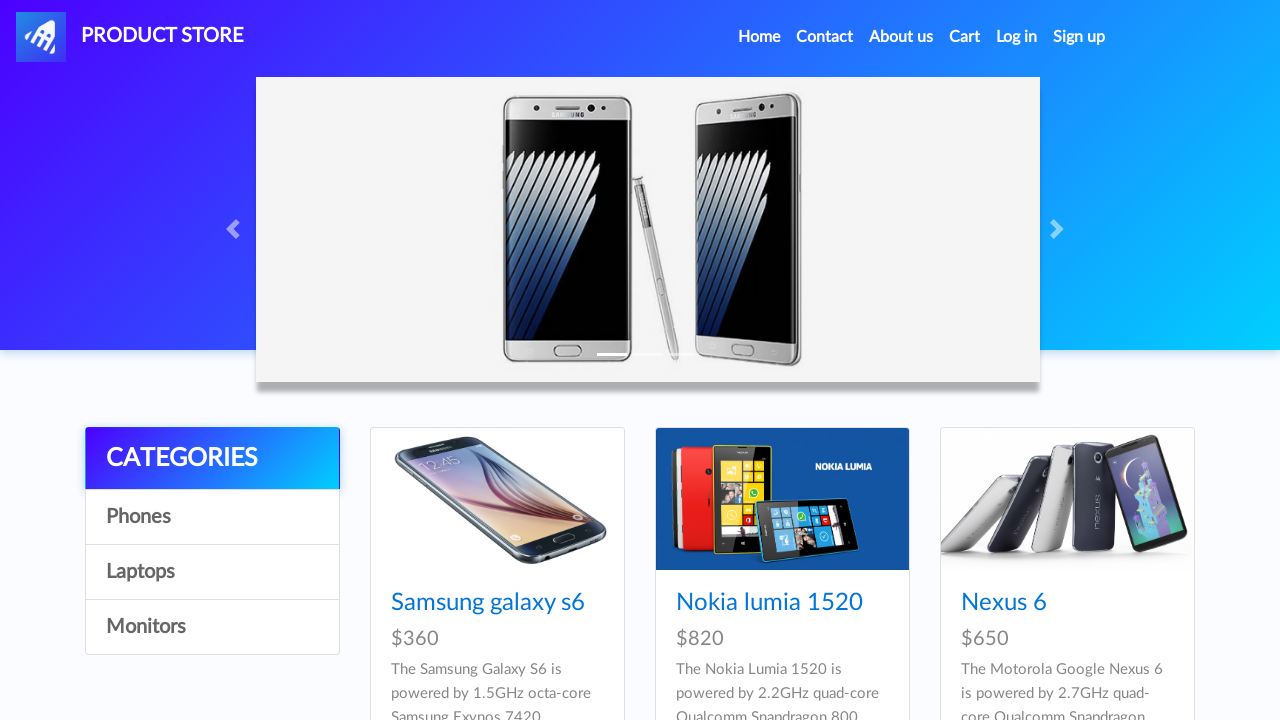

Waited for DOM content loaded on Demoblaze homepage
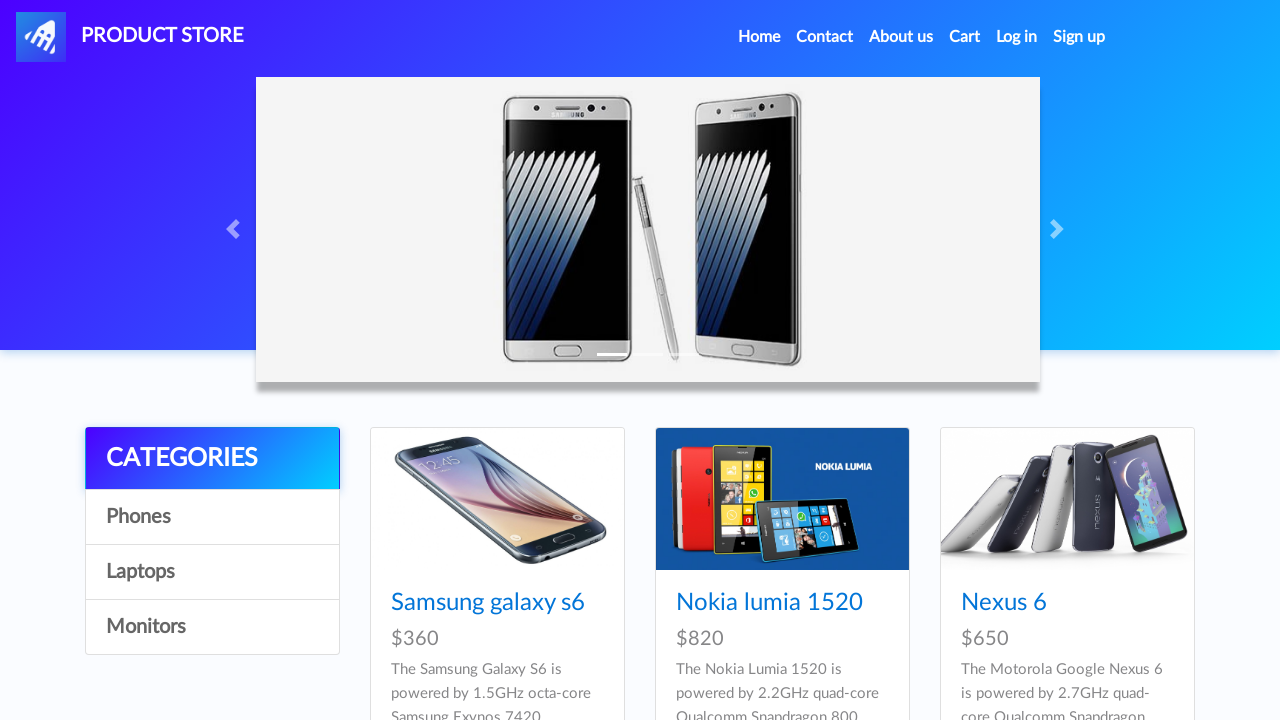

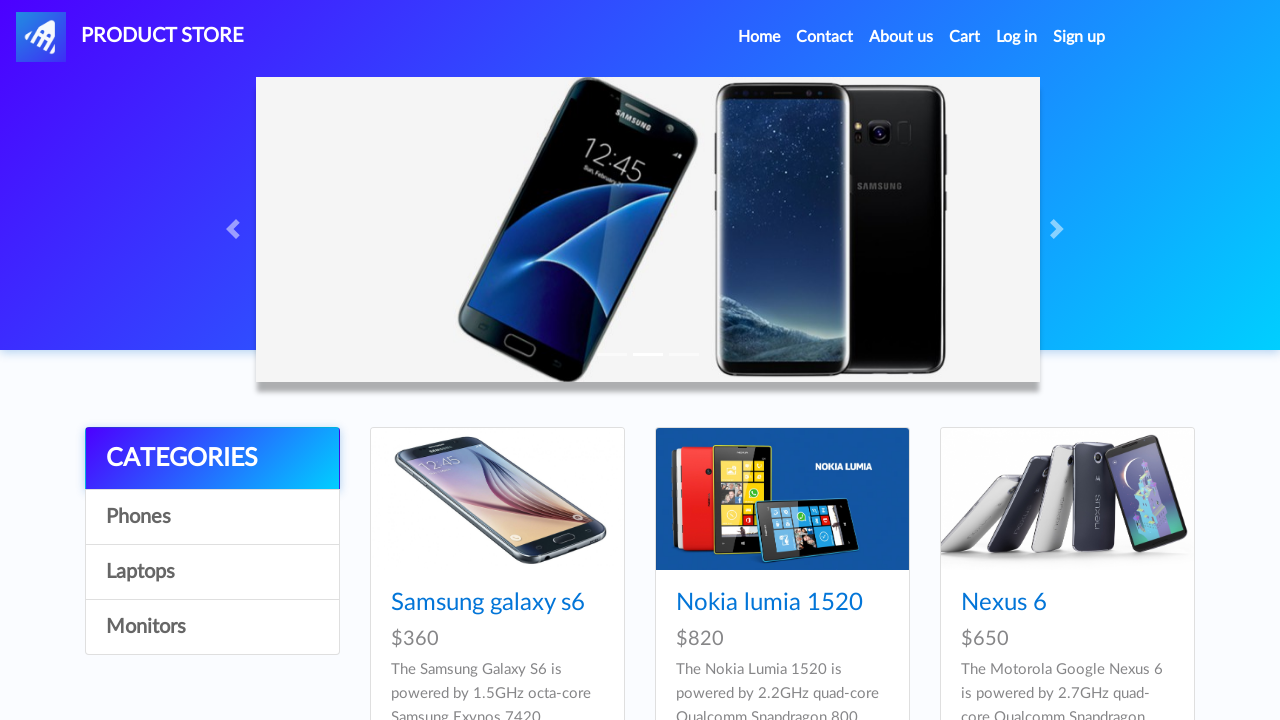